Navigates to the Taltz pharmaceutical website homepage and waits for the page to load completely.

Starting URL: https://www.taltz.com/index.html

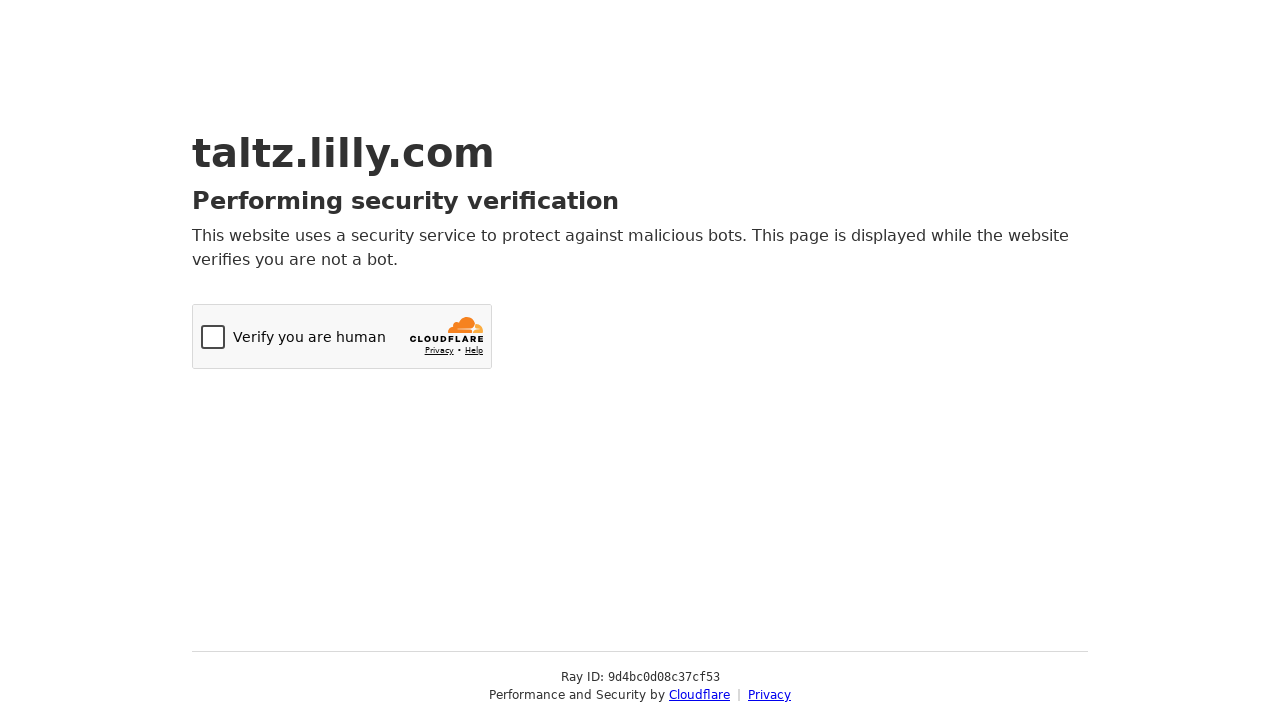

Navigated to Taltz pharmaceutical website homepage
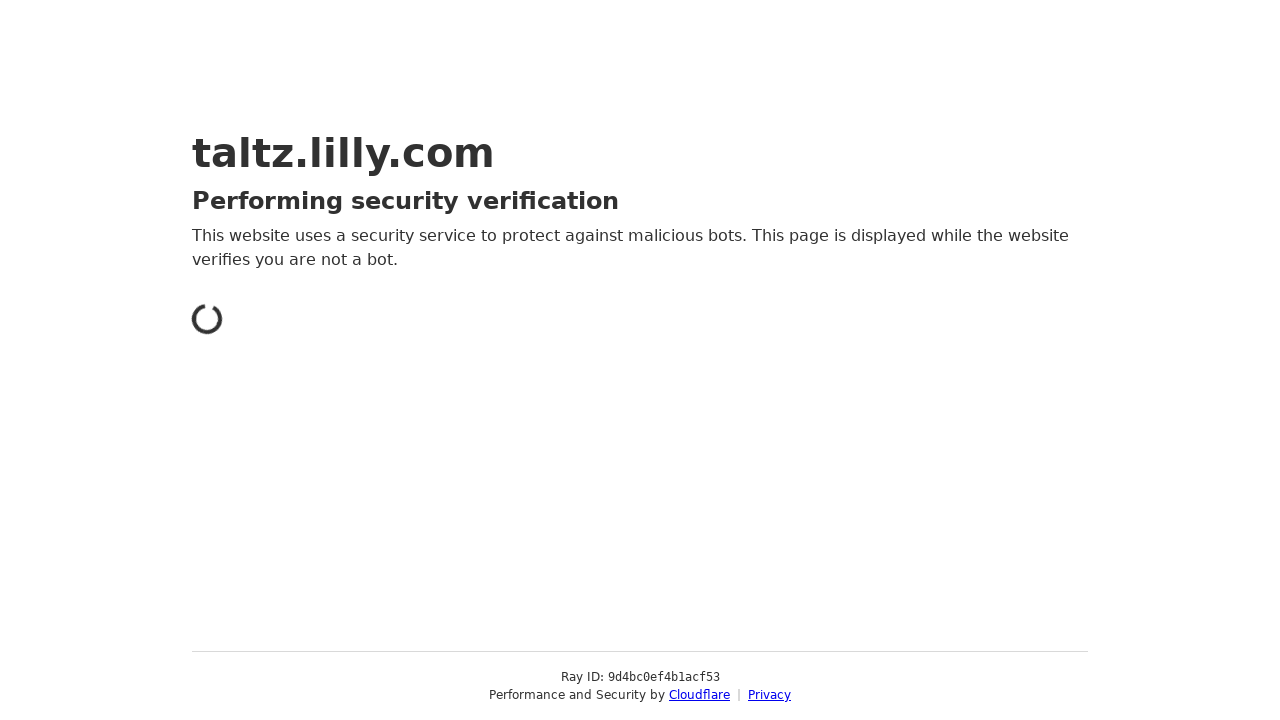

Page reached networkidle state - all network activity completed
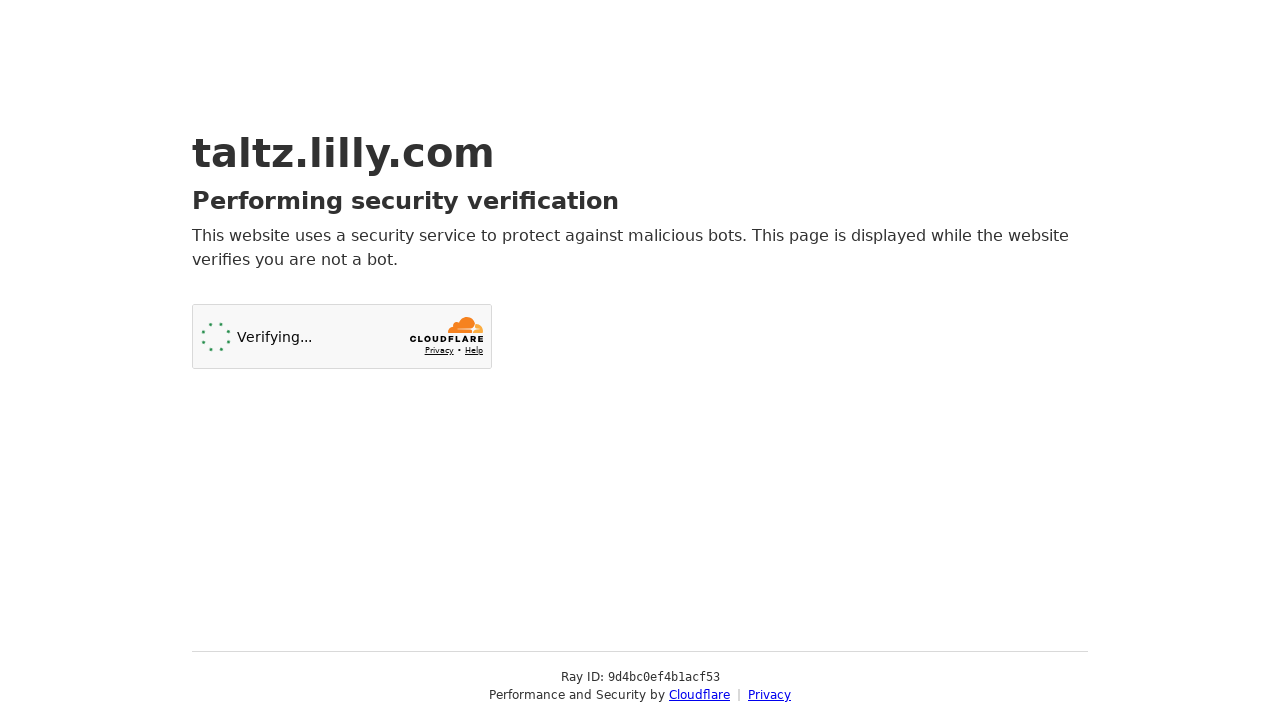

Body element is present - page structure verified
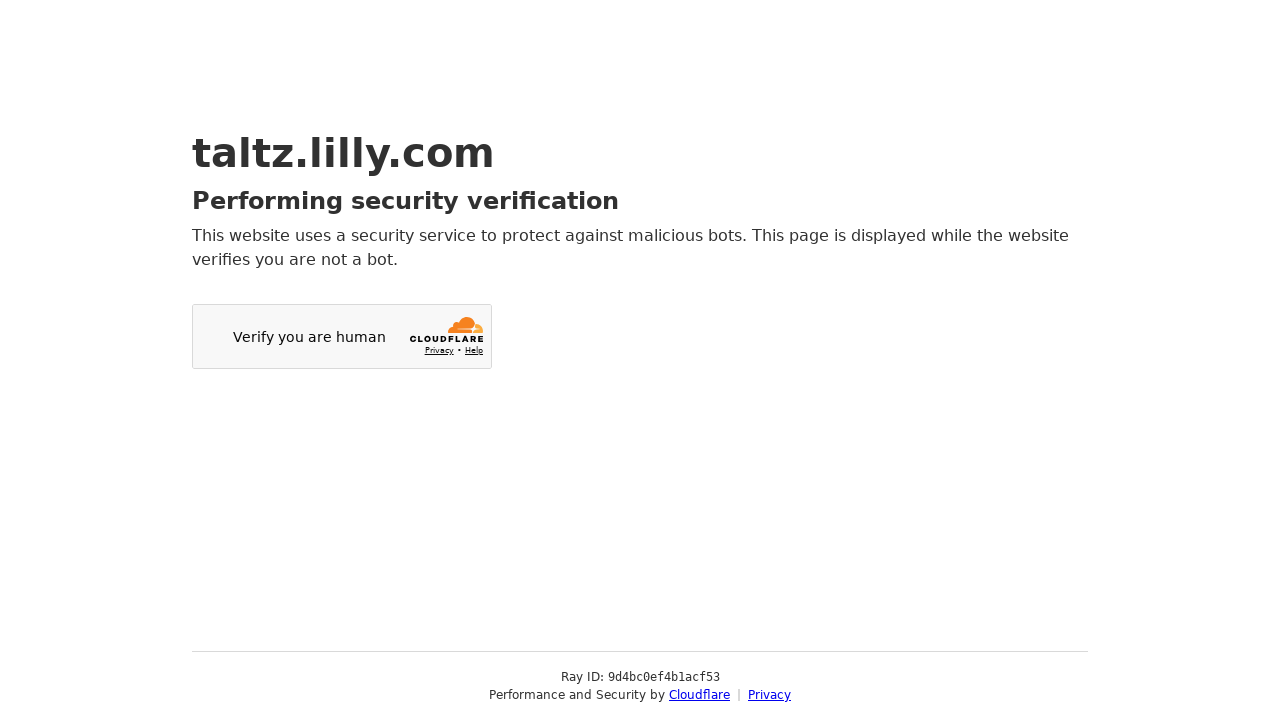

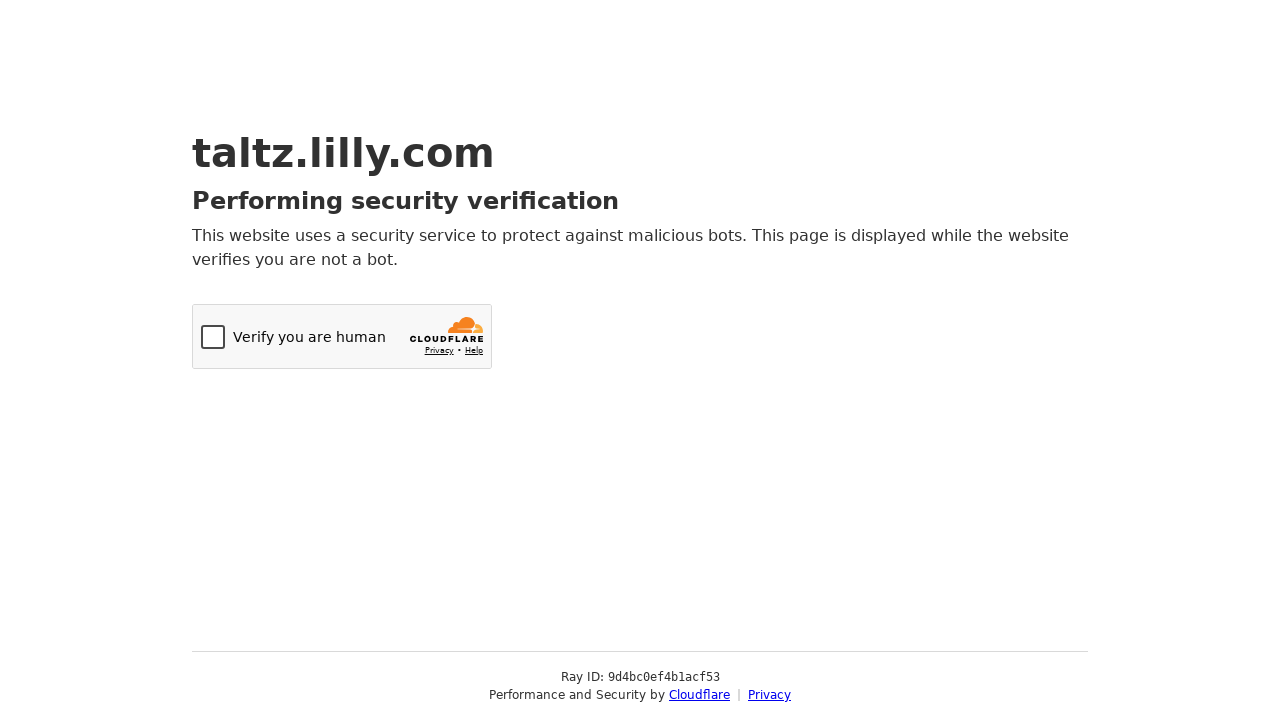